Tests a puzzle generator form by filling in various parameters (seed, tab size, jitter, dimensions) with random values and clicking the generate/download button to verify form submission works.

Starting URL: https://puzzle.telegnom.org/

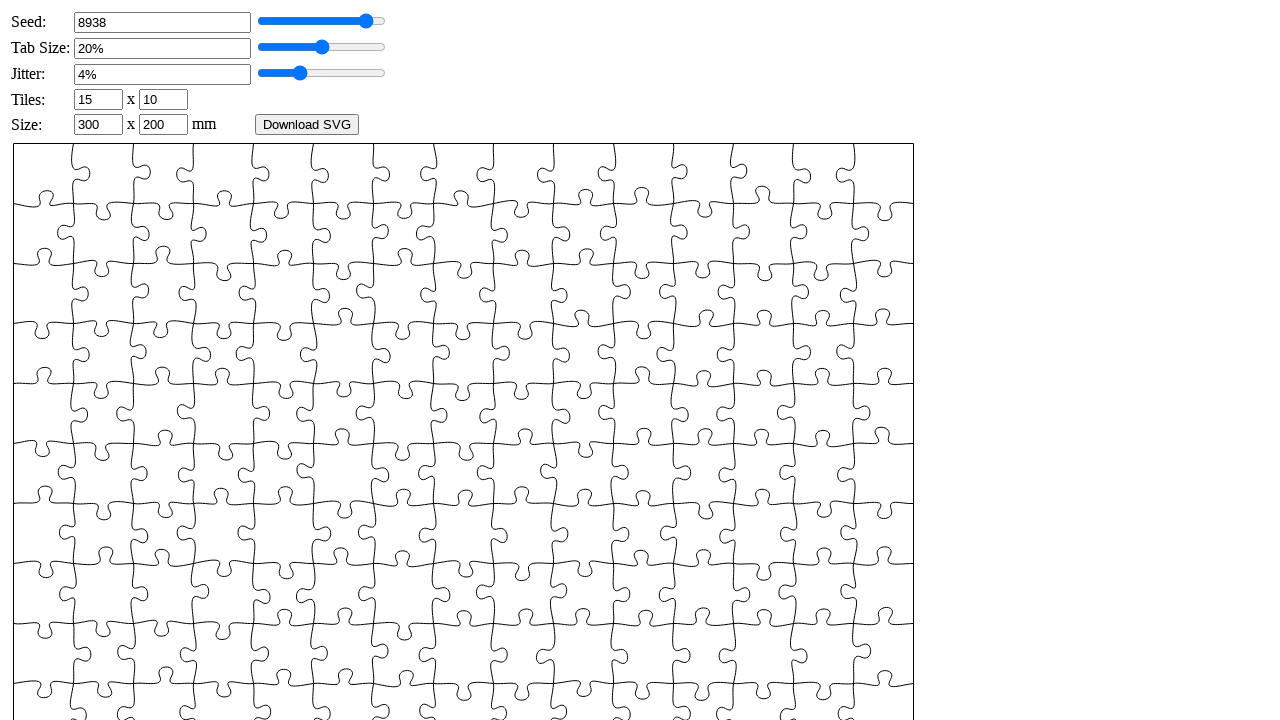

Waited for button element to load on puzzle generator page
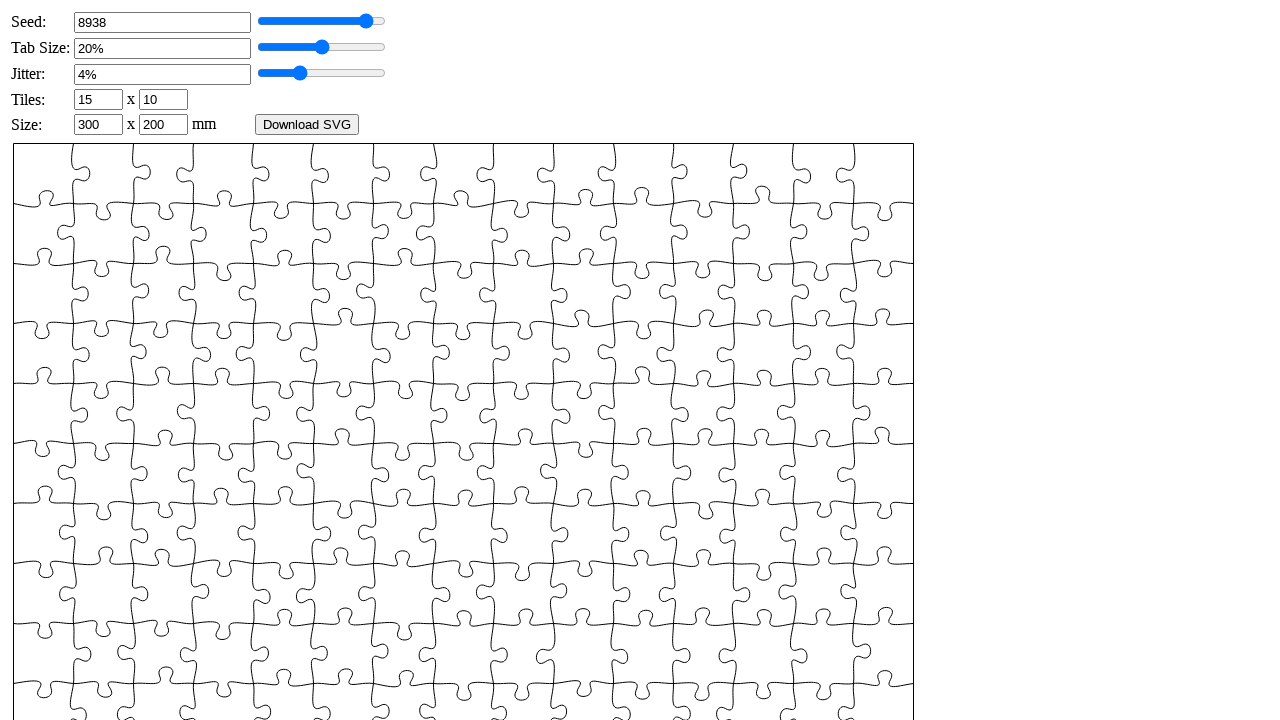

Filled seed field with value 427 on #_seed
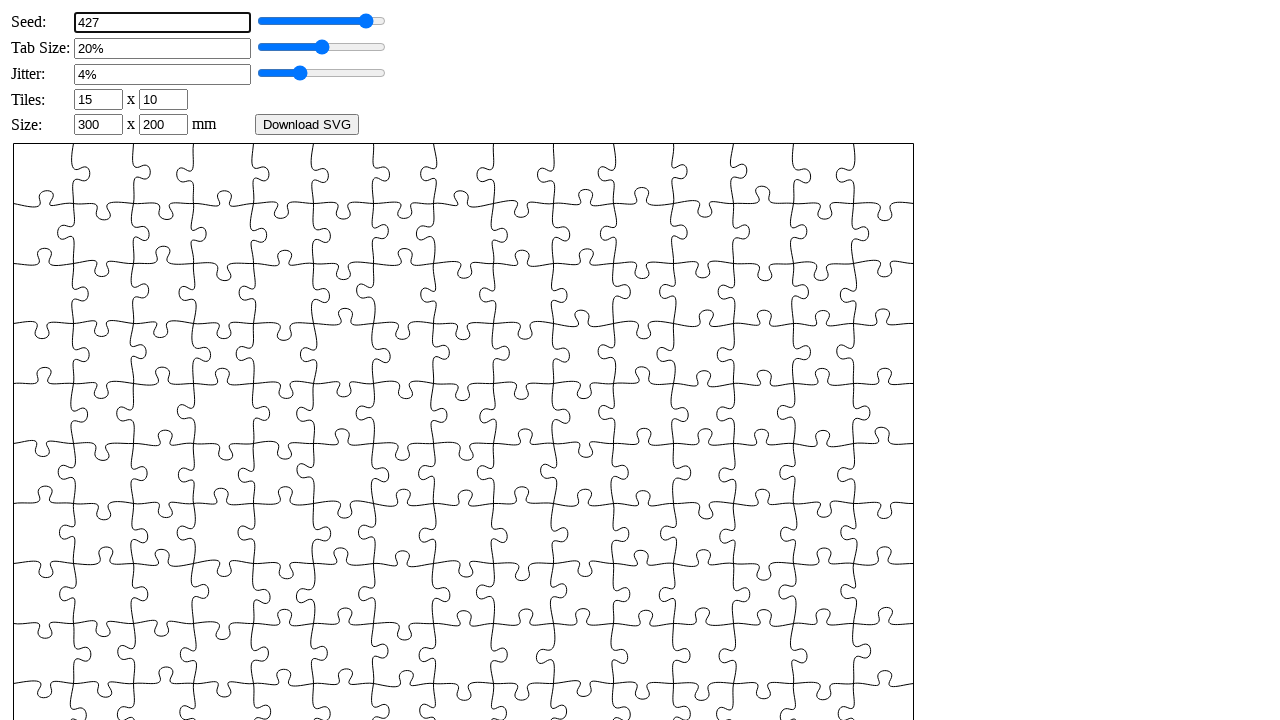

Filled tab size field with value 17 on #_tabsize
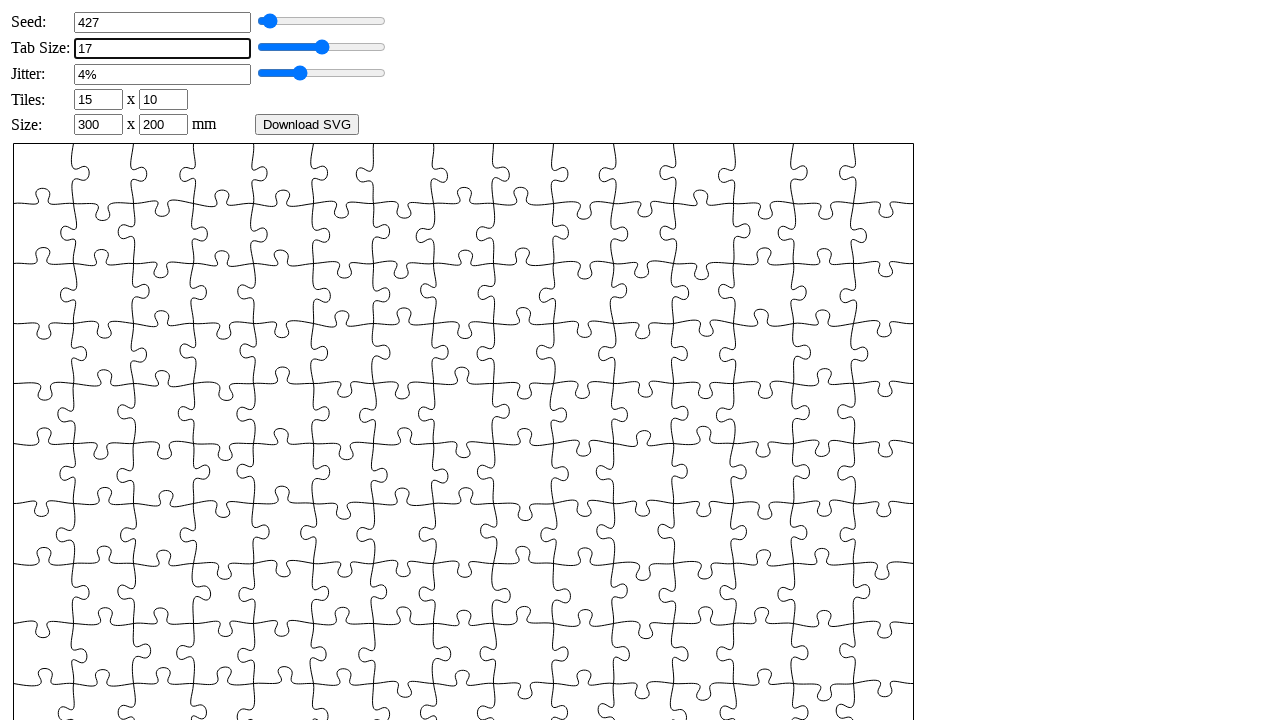

Filled jitter field with value 4 on #_jitter
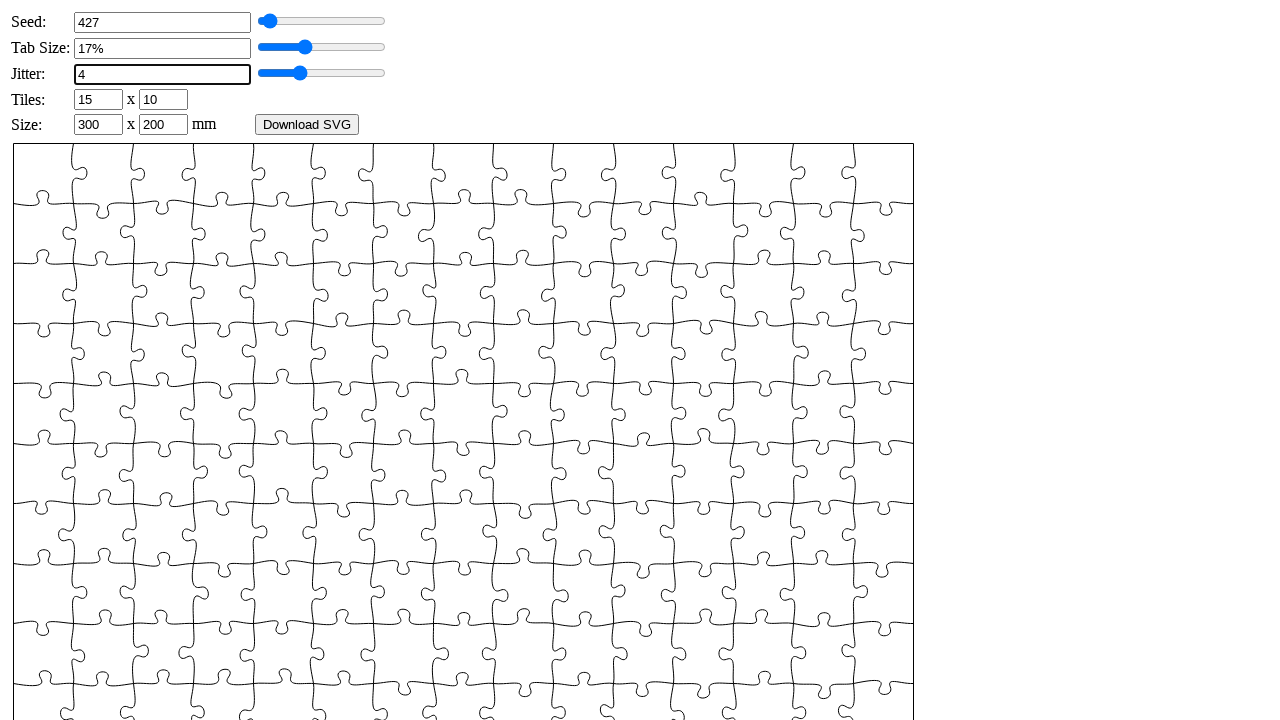

Filled horizontal pieces (xn) field with value 7 on #xn
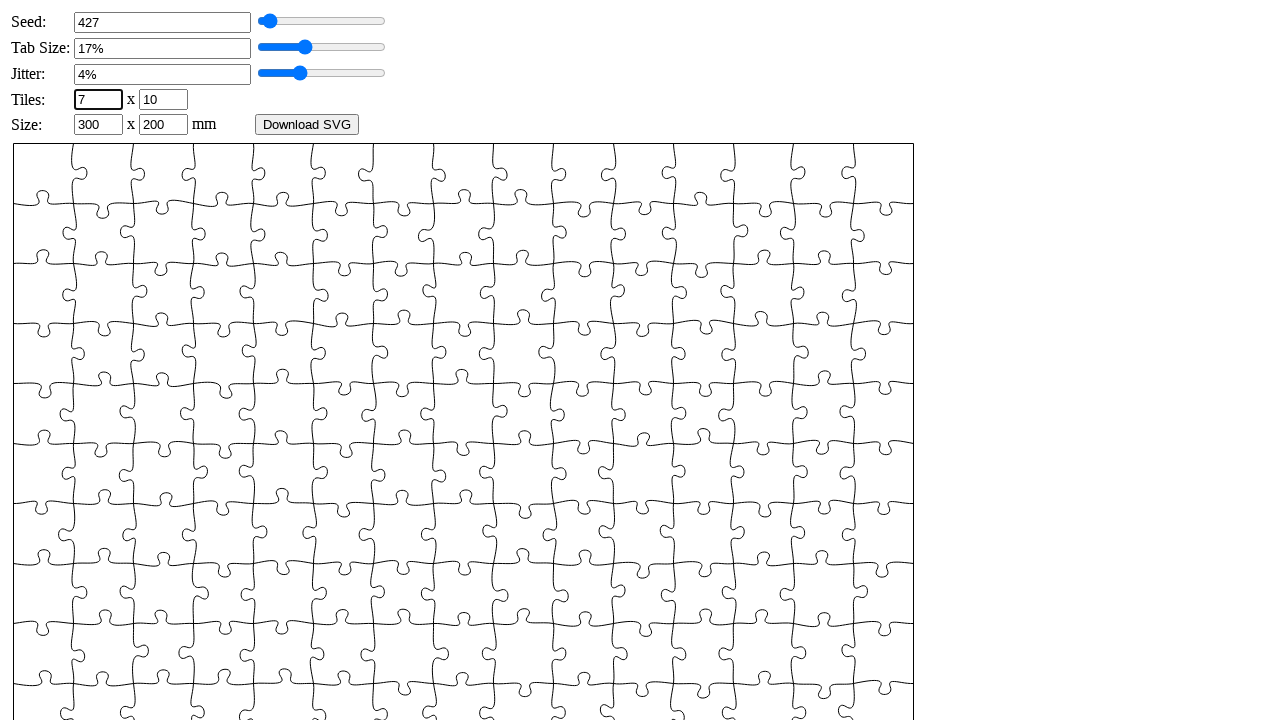

Filled vertical pieces (yn) field with value 8 on #yn
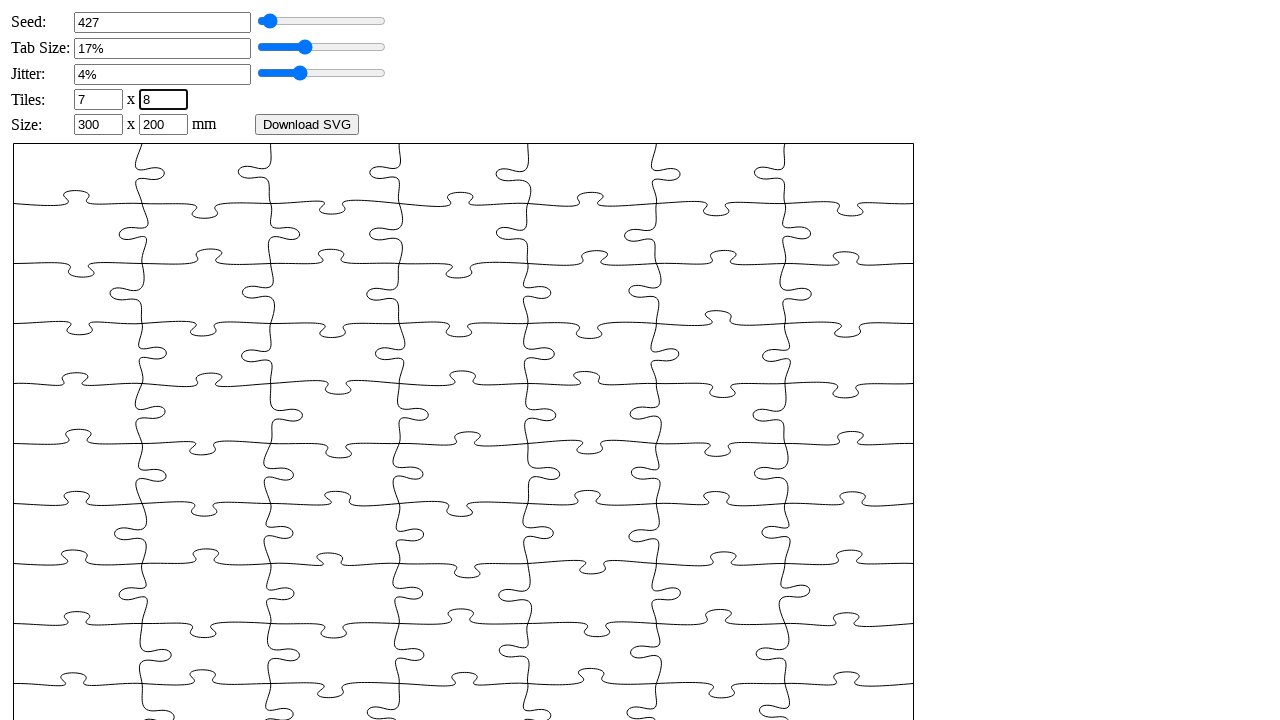

Filled width field with value 350 on #width
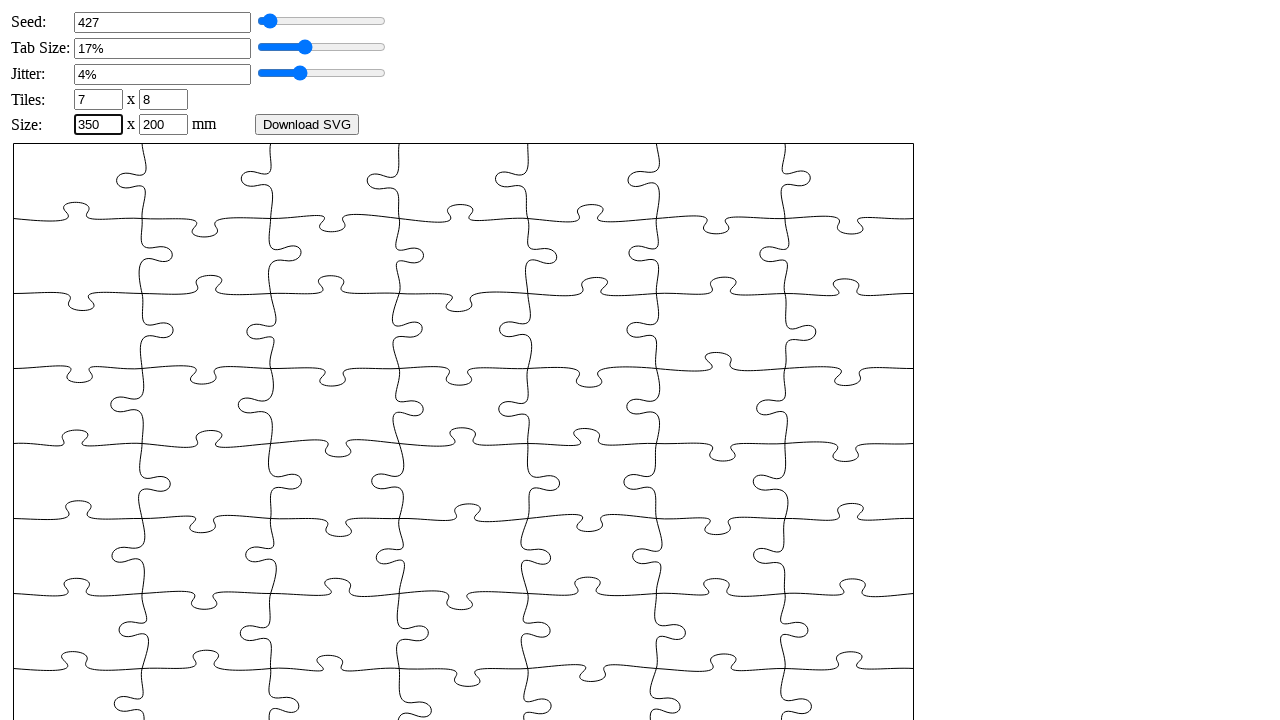

Filled height field with value 280 on #height
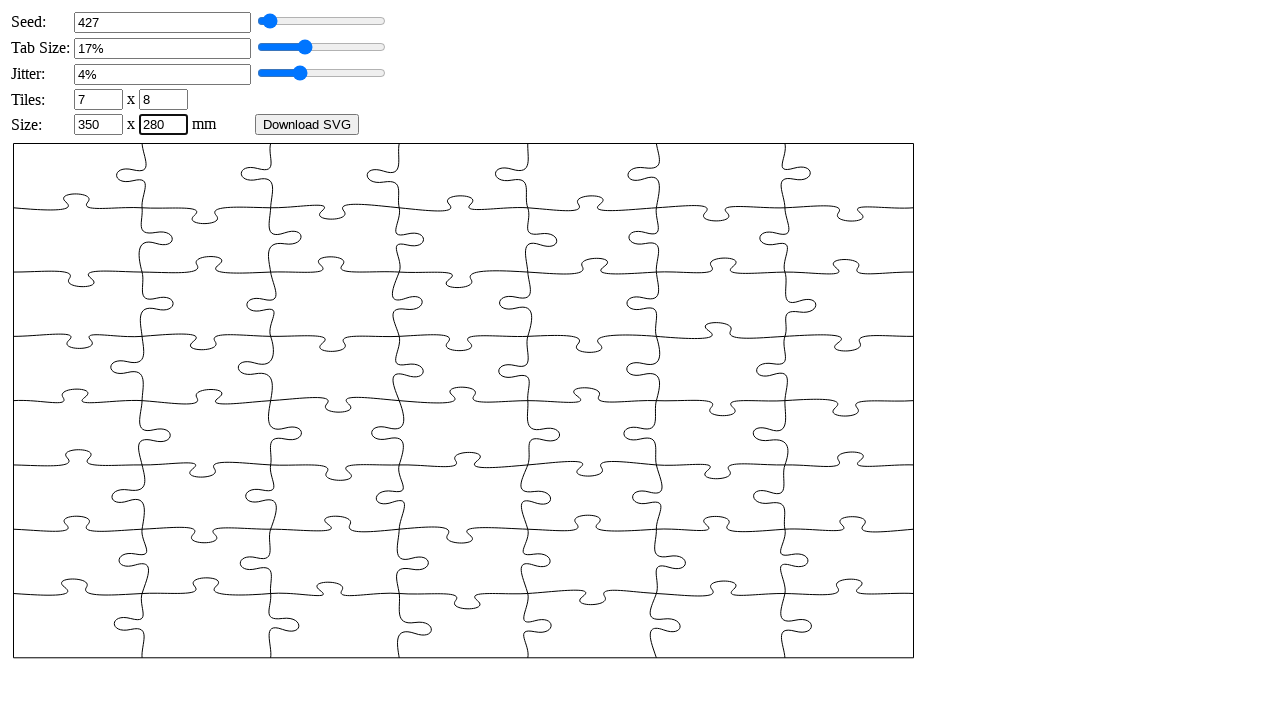

Clicked Download SVG button to generate puzzle with specified parameters at (307, 124) on xpath=//button[text()='Download SVG']
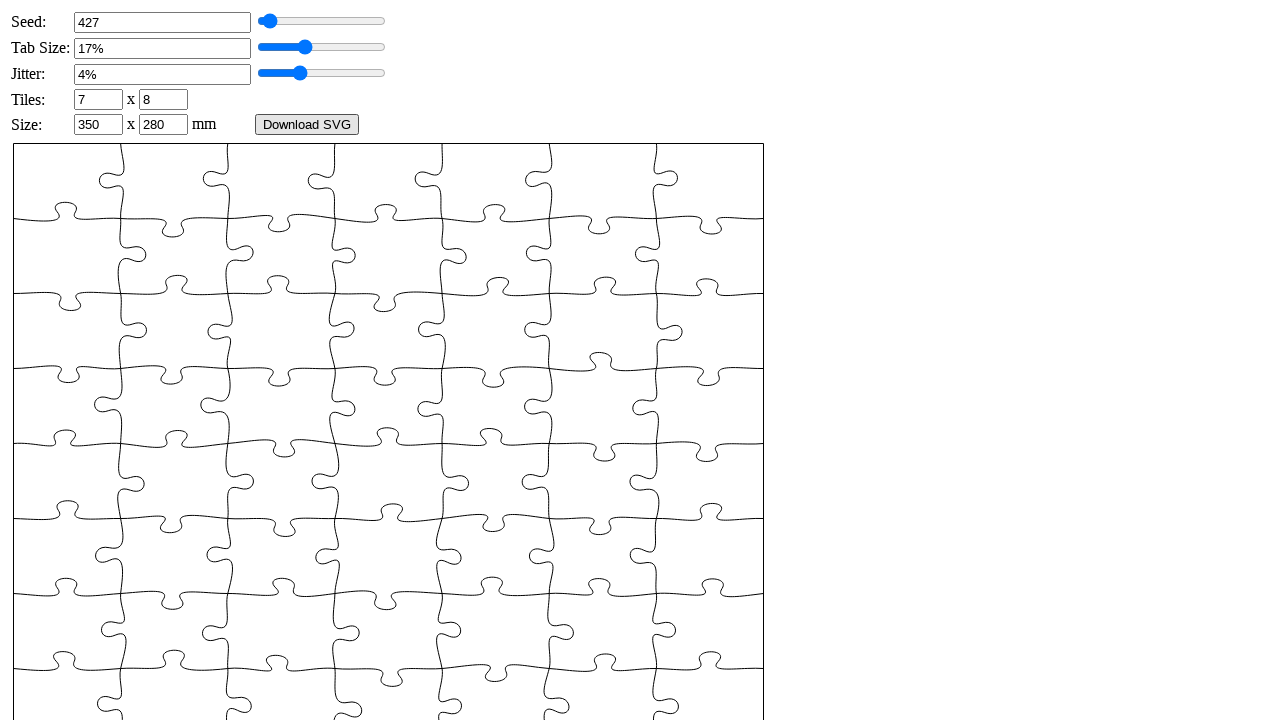

Waited 1000ms for puzzle generation to complete
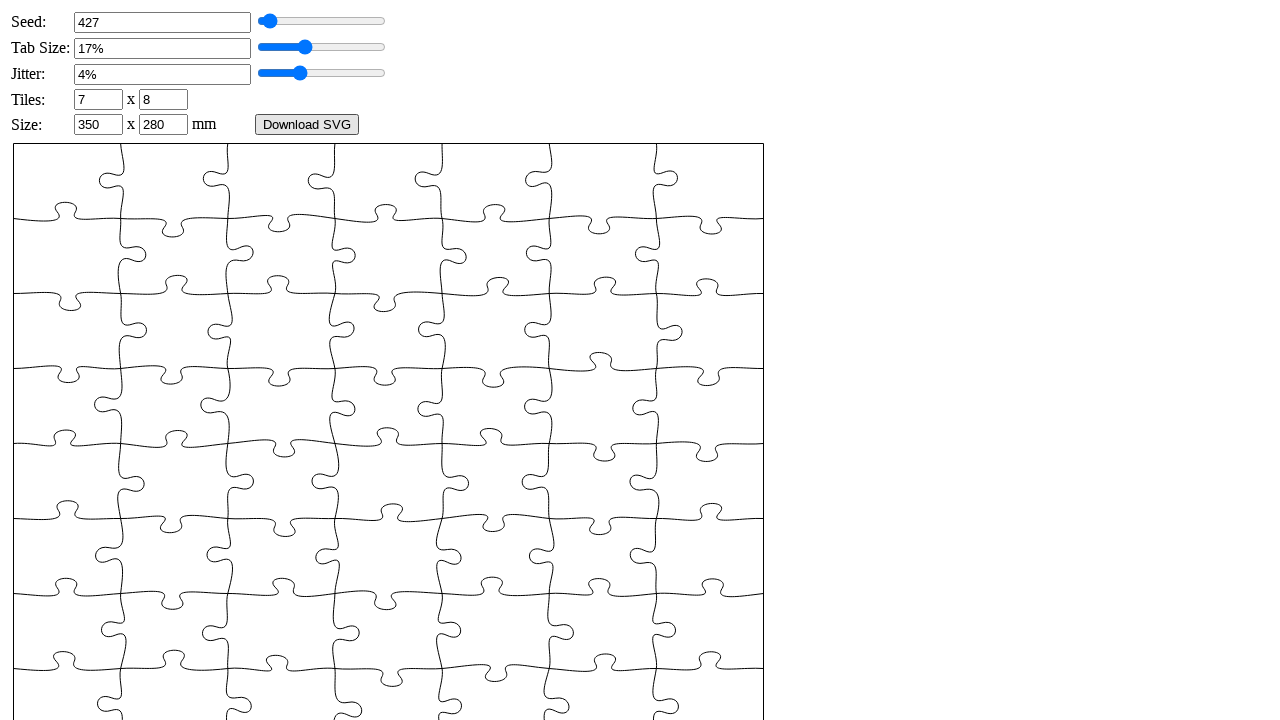

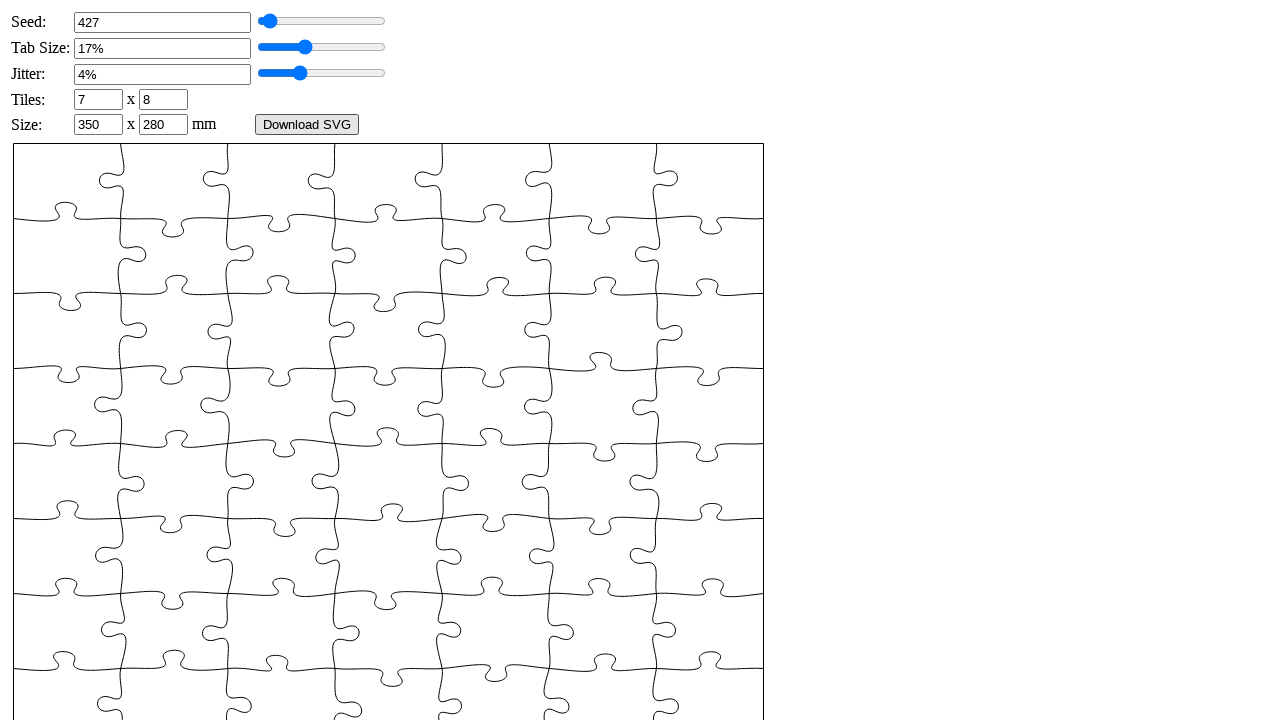